Navigates to an automation practice page and interacts with a broken link element to verify its presence and accessibility

Starting URL: https://www.rahulshettyacademy.com/AutomationPractice/

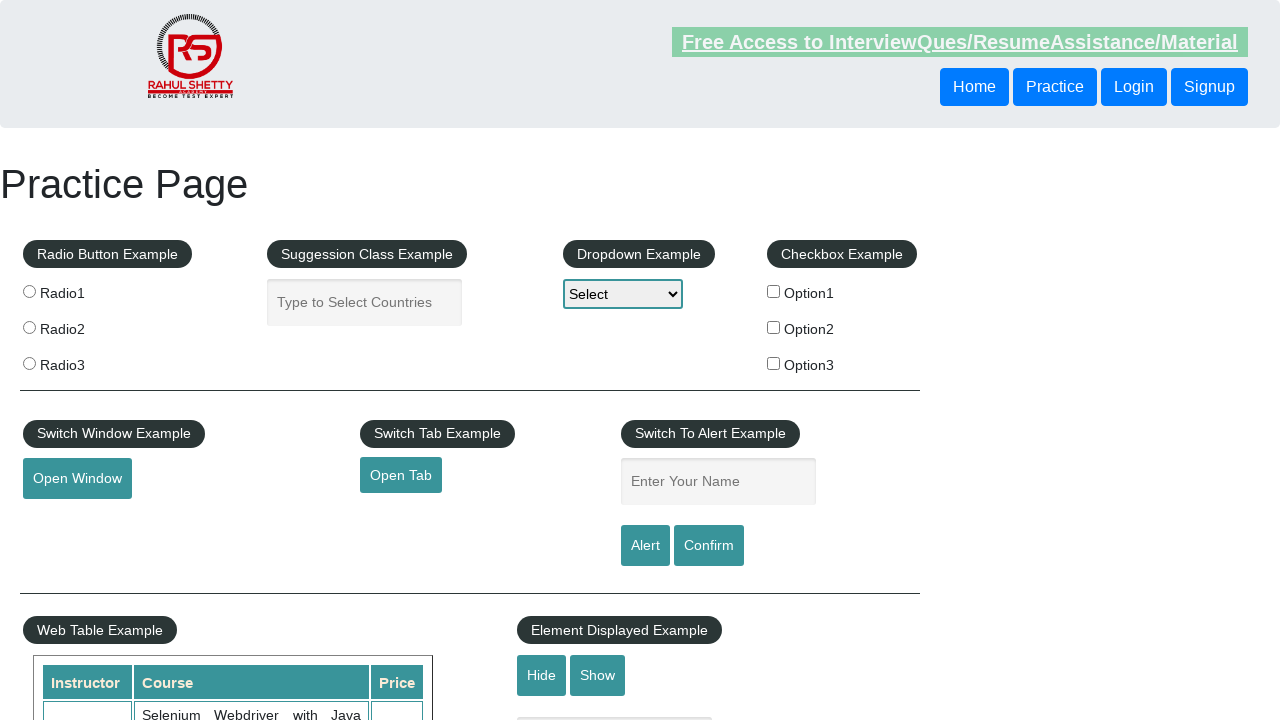

Navigated to automation practice page
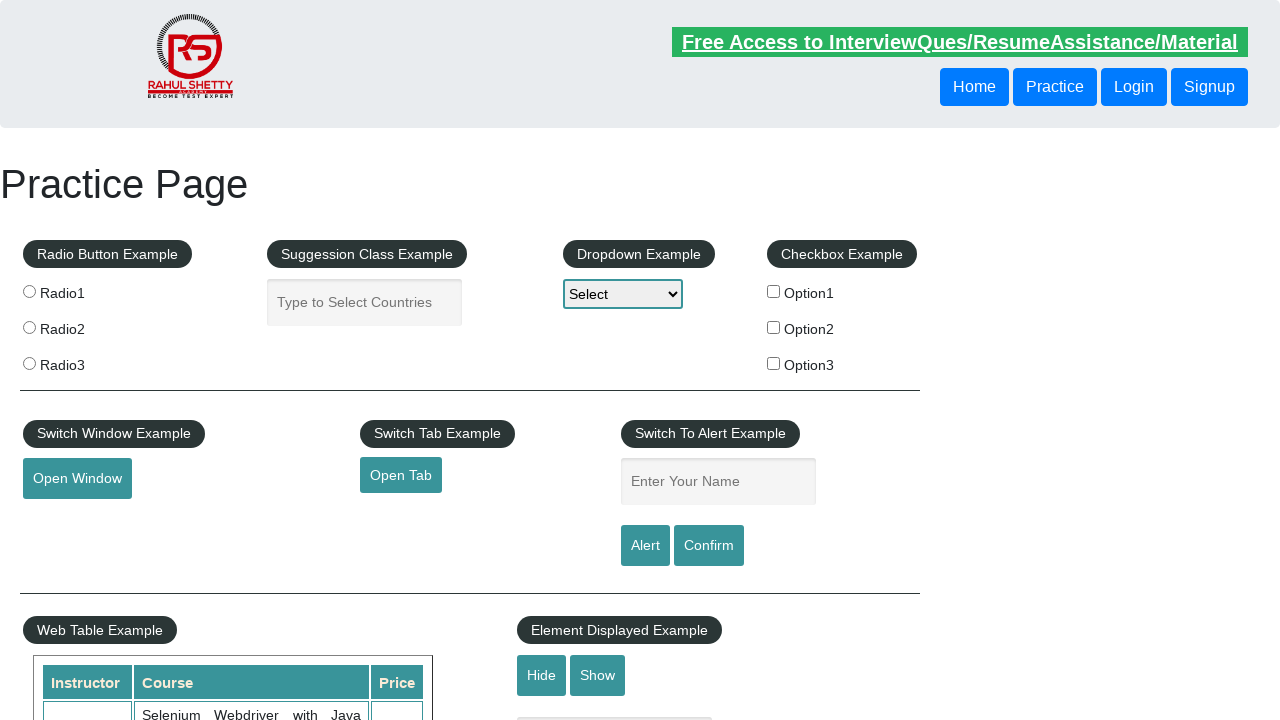

Broken link element loaded and is accessible
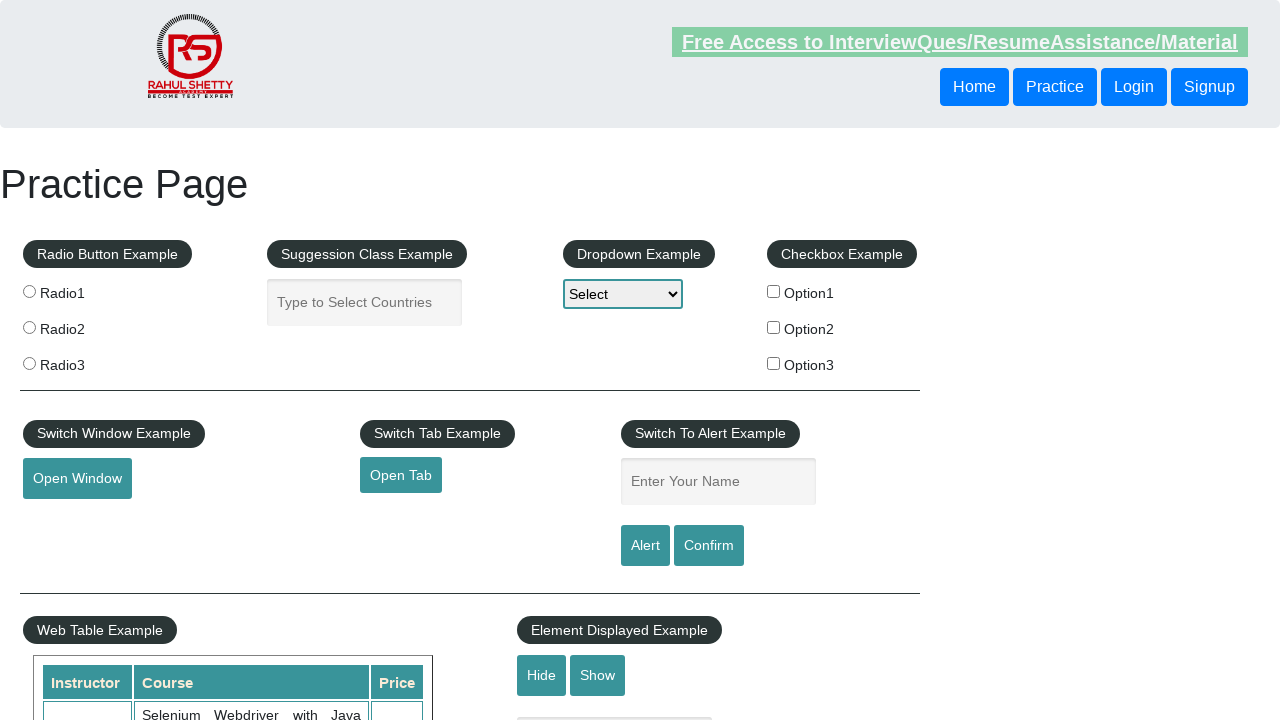

Clicked on the broken link element at (473, 520) on a[href*='brokenlink']
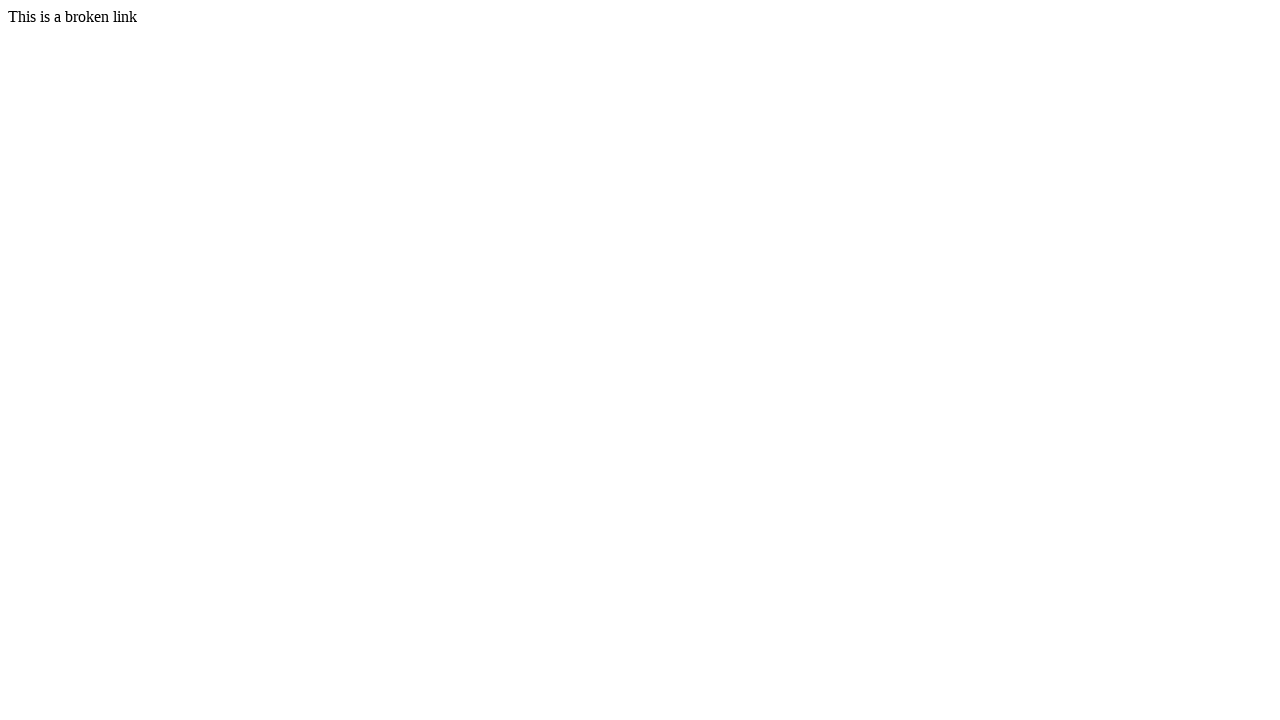

Page navigation completed and DOM content loaded
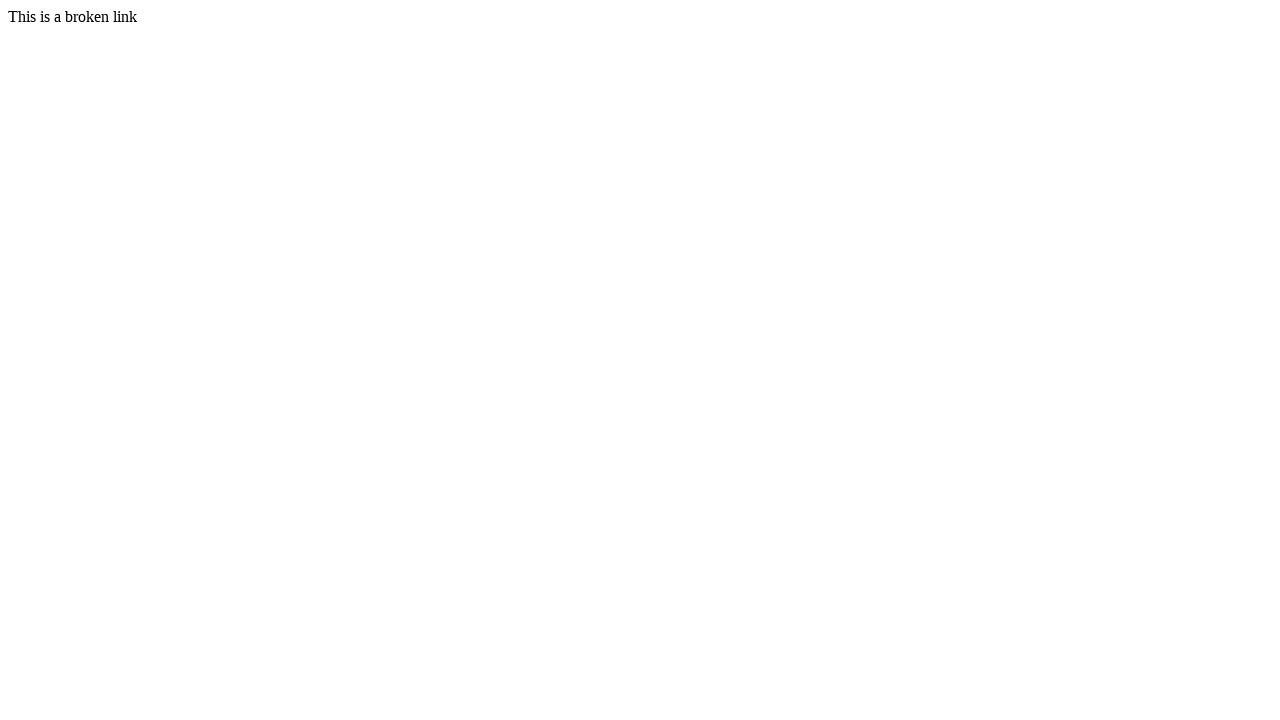

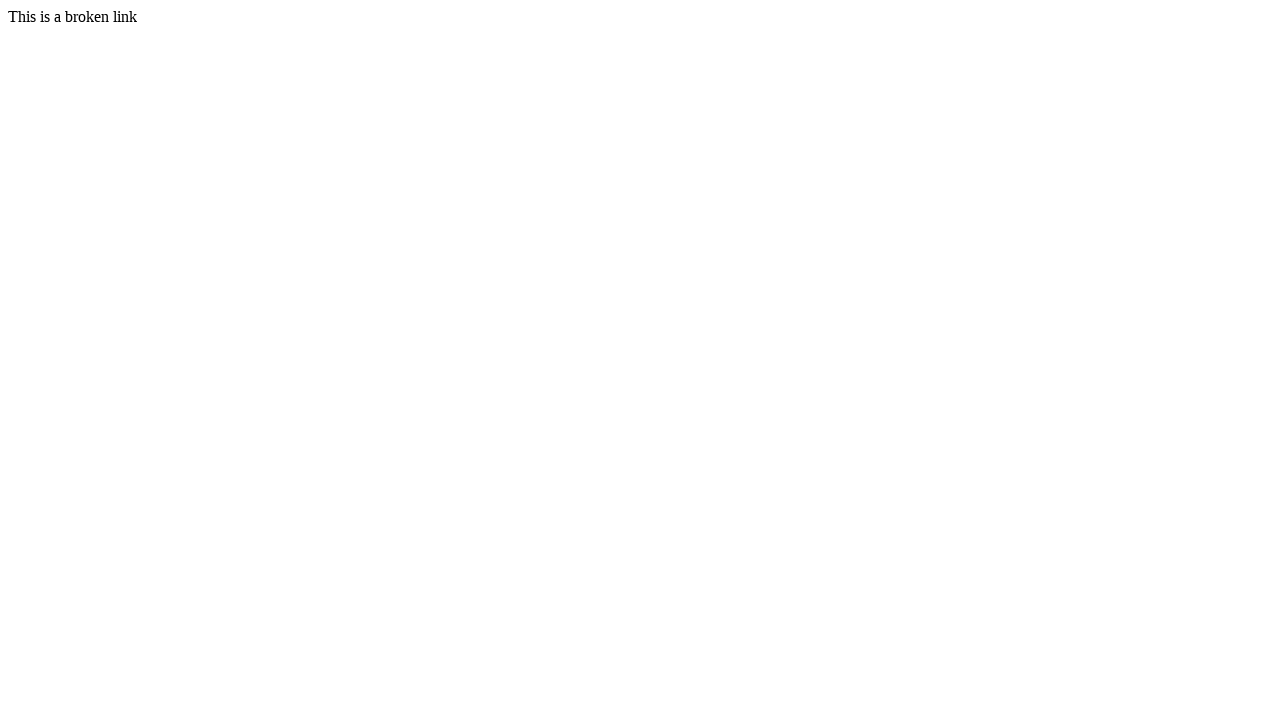